Tests passenger dropdown functionality by opening the dropdown, incrementing the adult count 4 times, and closing the dropdown

Starting URL: https://rahulshettyacademy.com/dropdownsPractise/

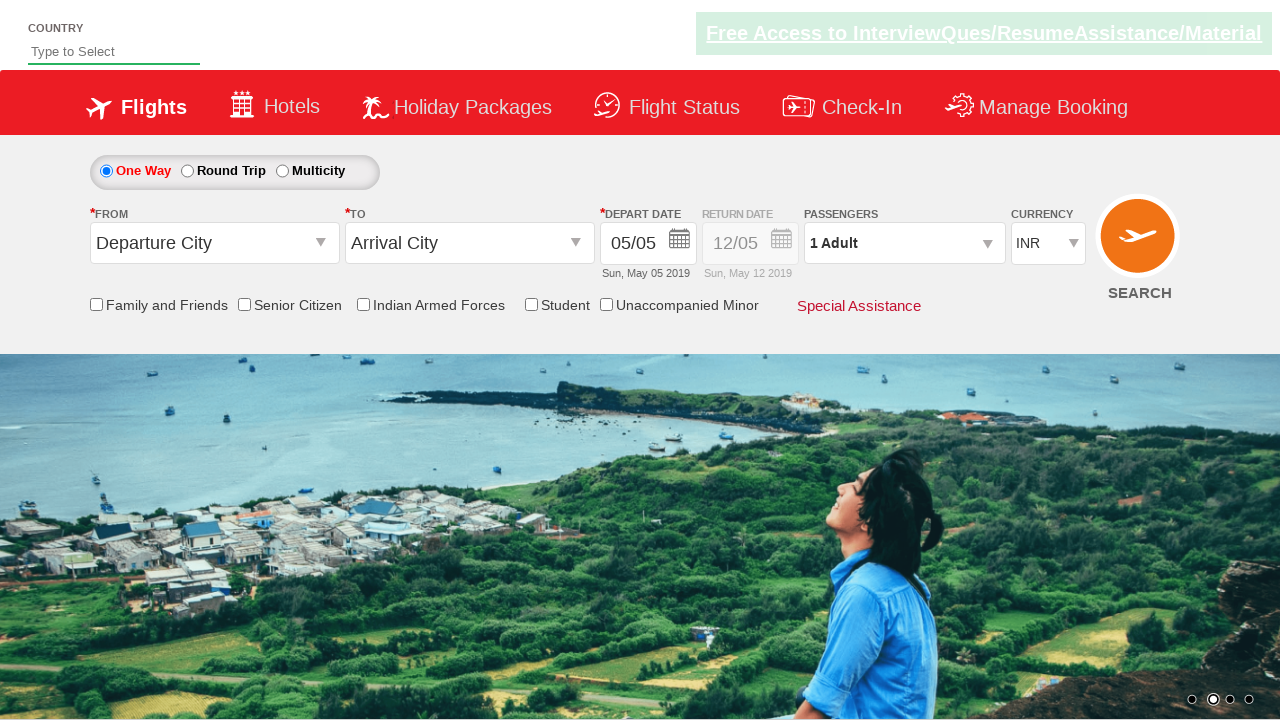

Clicked to open passenger dropdown at (904, 243) on #divpaxinfo
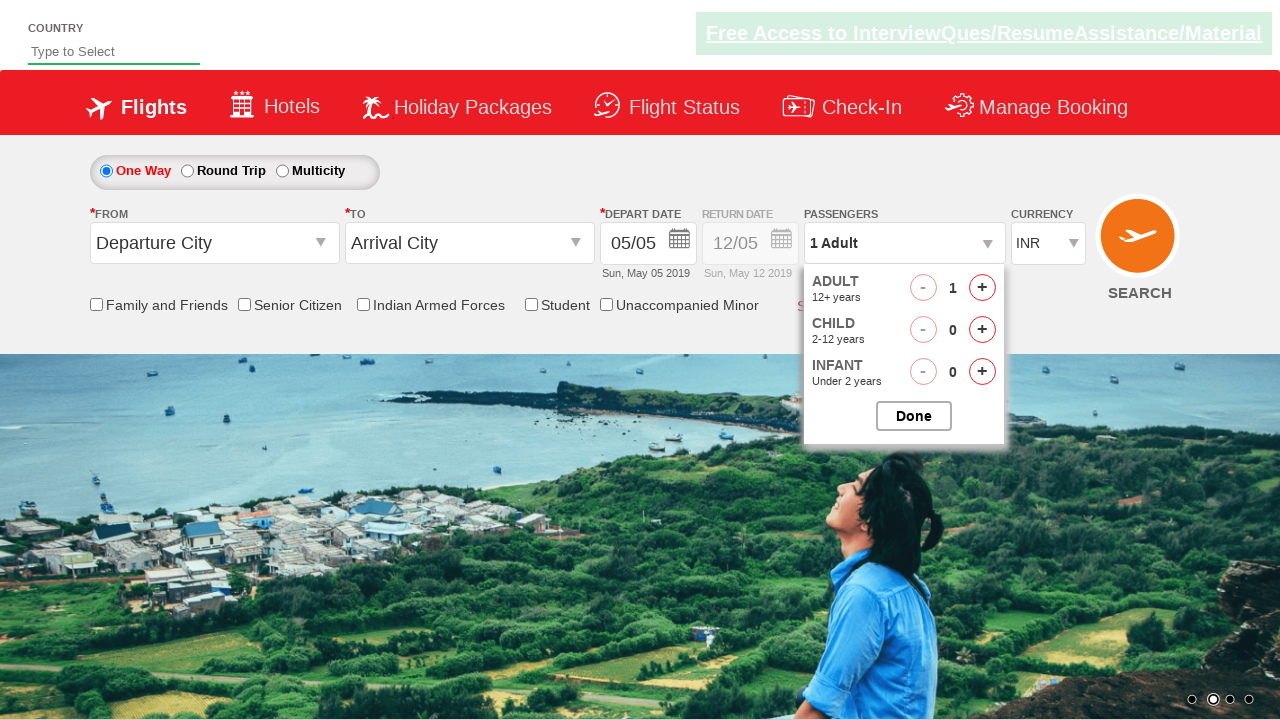

Waited for dropdown to become visible
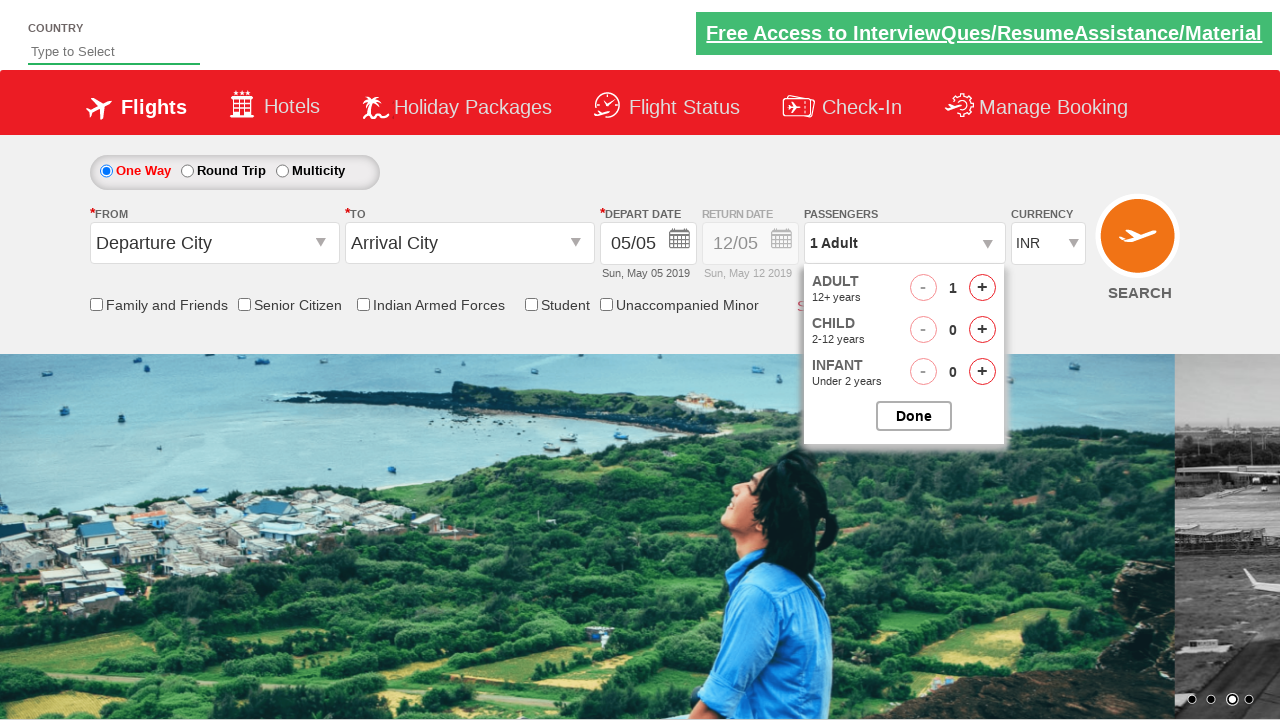

Clicked increment adult button (iteration 1 of 4) at (982, 288) on #hrefIncAdt
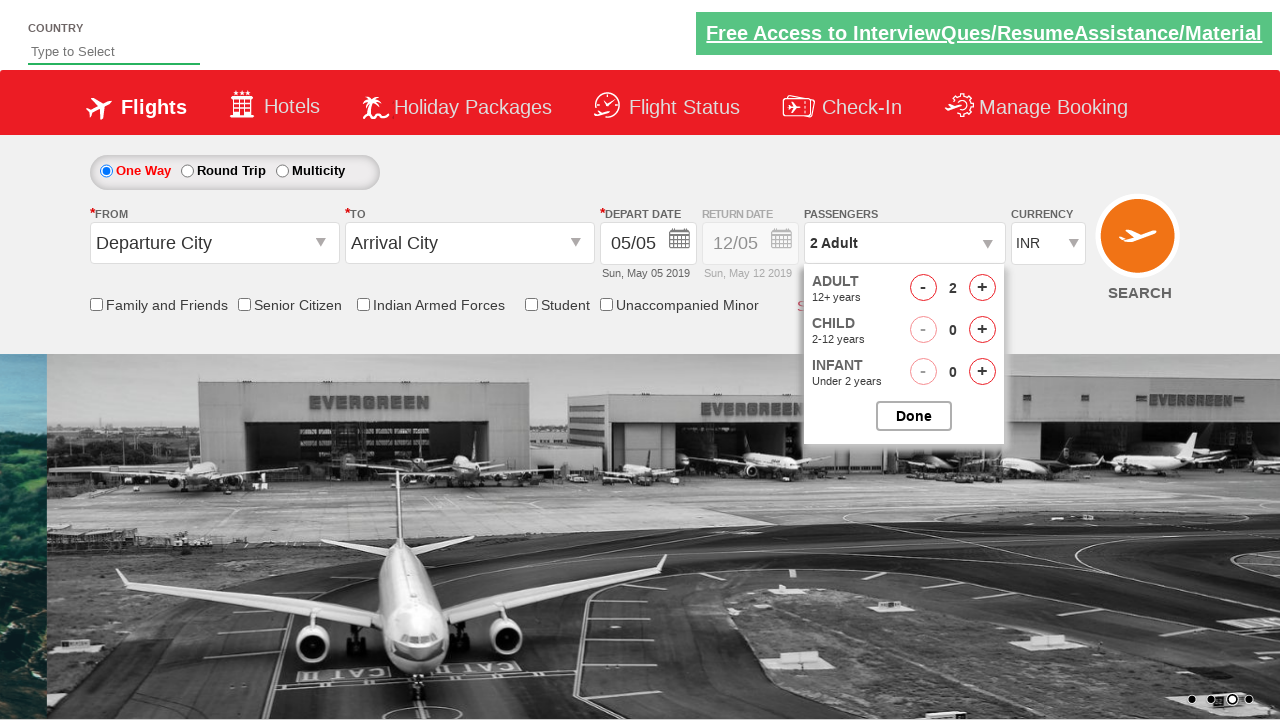

Clicked increment adult button (iteration 2 of 4) at (982, 288) on #hrefIncAdt
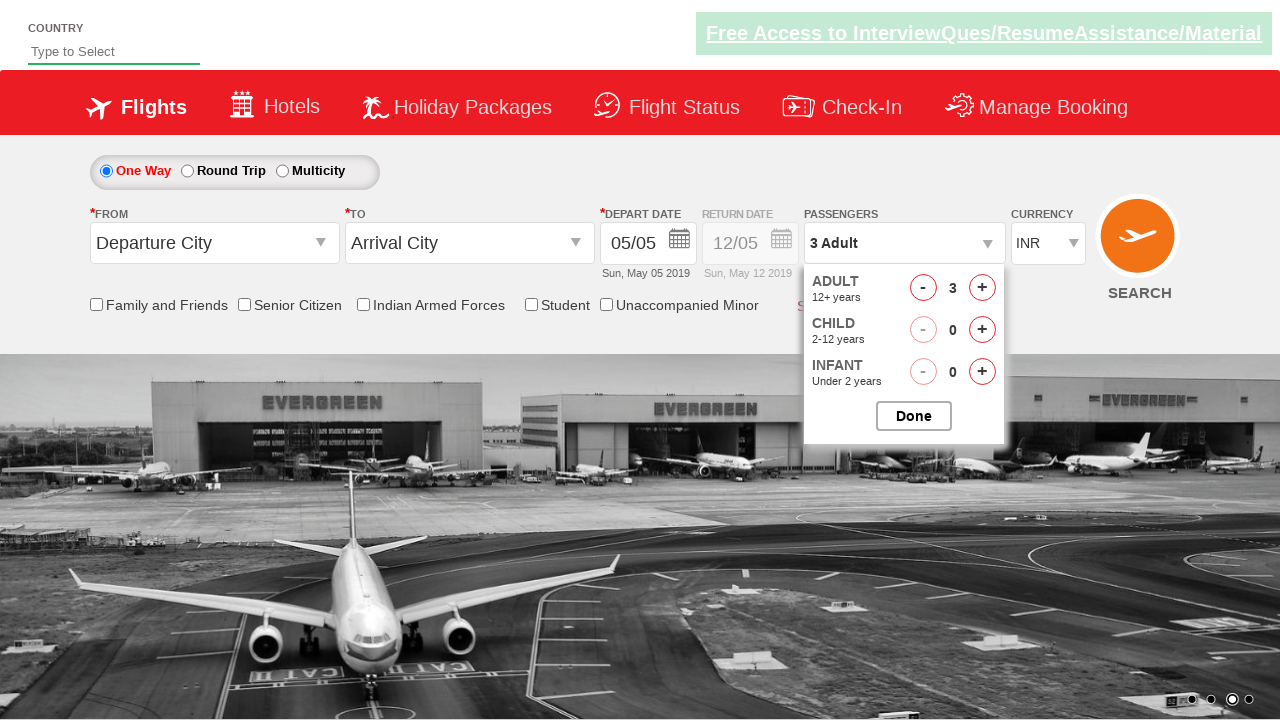

Clicked increment adult button (iteration 3 of 4) at (982, 288) on #hrefIncAdt
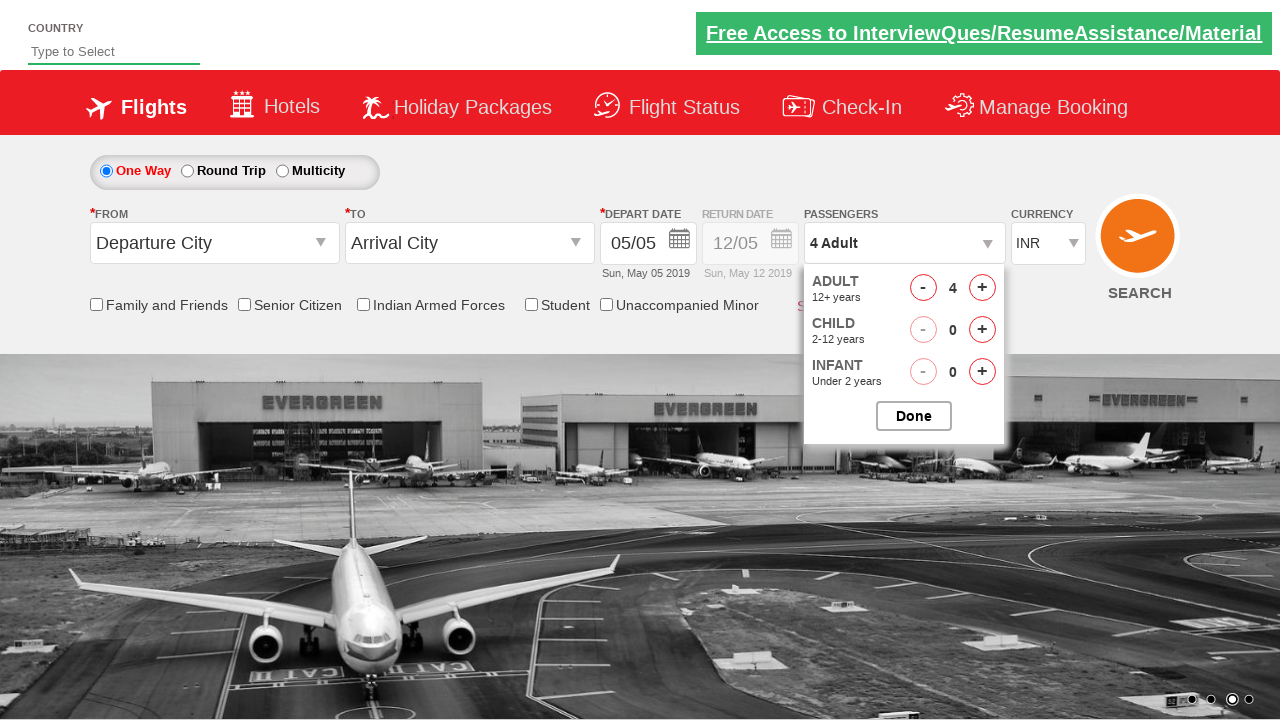

Clicked increment adult button (iteration 4 of 4) at (982, 288) on #hrefIncAdt
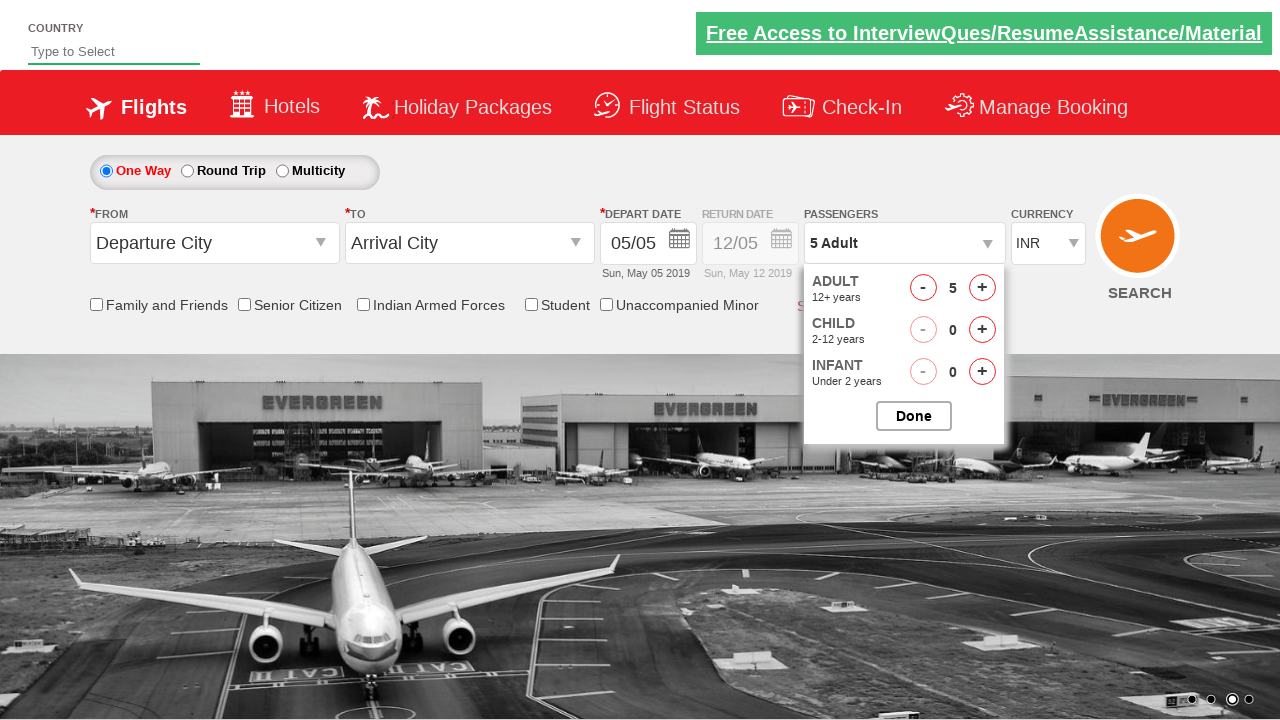

Clicked to close passenger dropdown at (914, 416) on #btnclosepaxoption
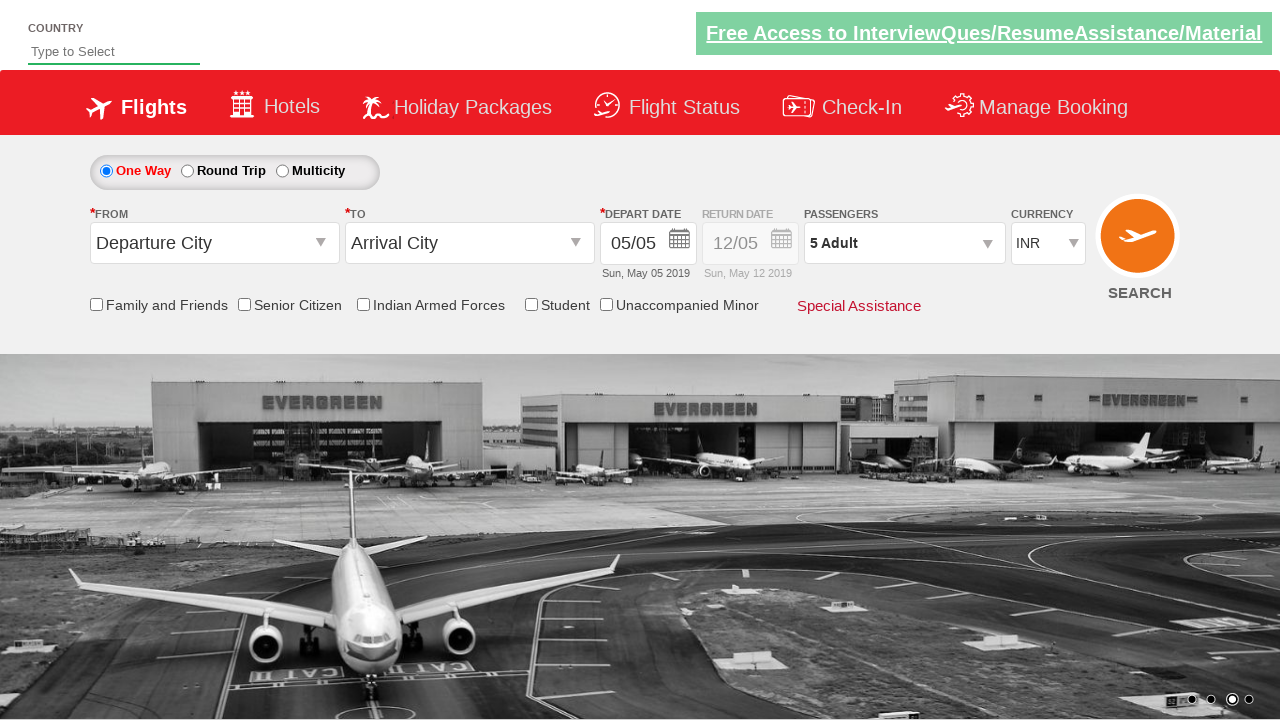

Passenger dropdown closed and ready state confirmed
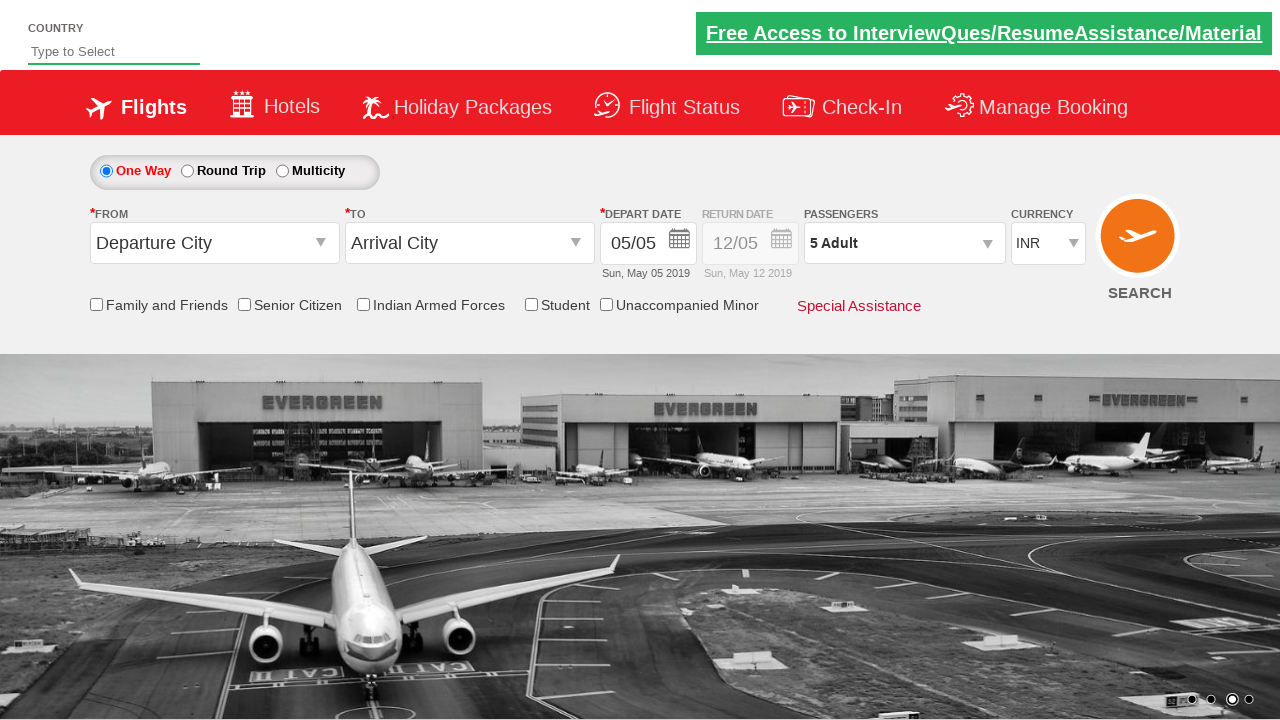

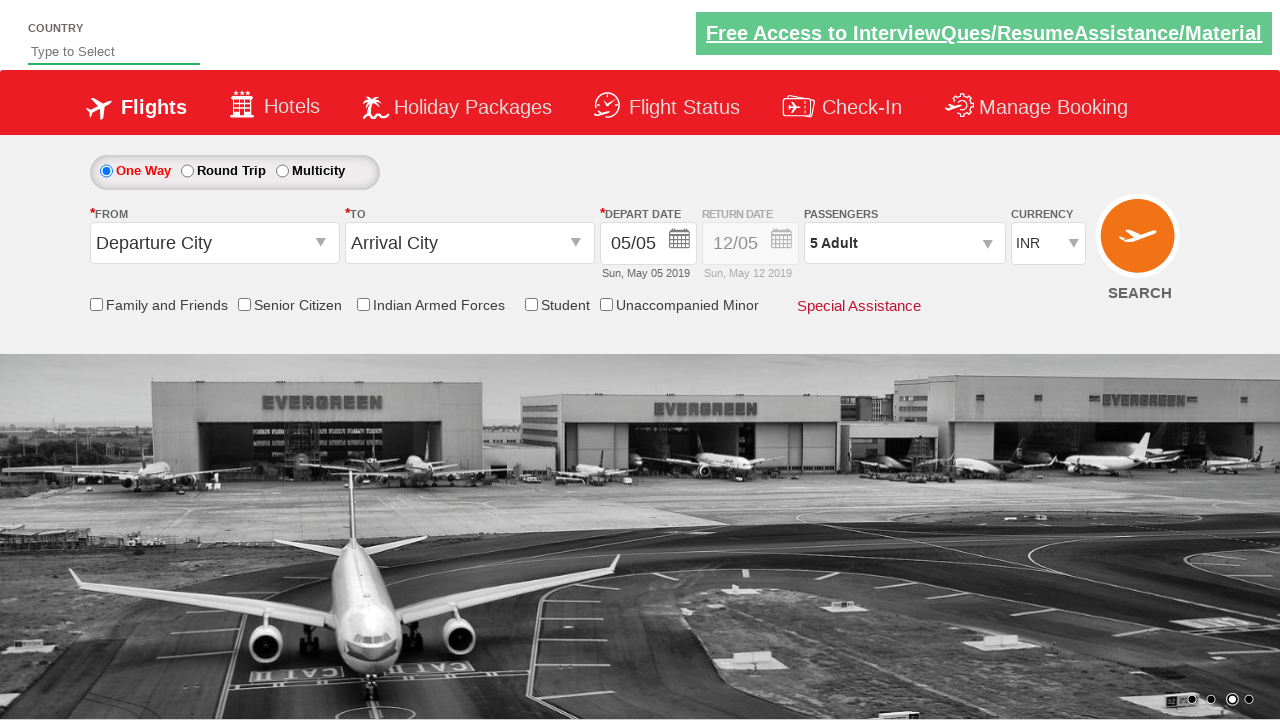